Tests opting out of A/B tests by adding an opt-out cookie after visiting the page, then refreshing to verify the opt-out takes effect

Starting URL: http://the-internet.herokuapp.com/abtest

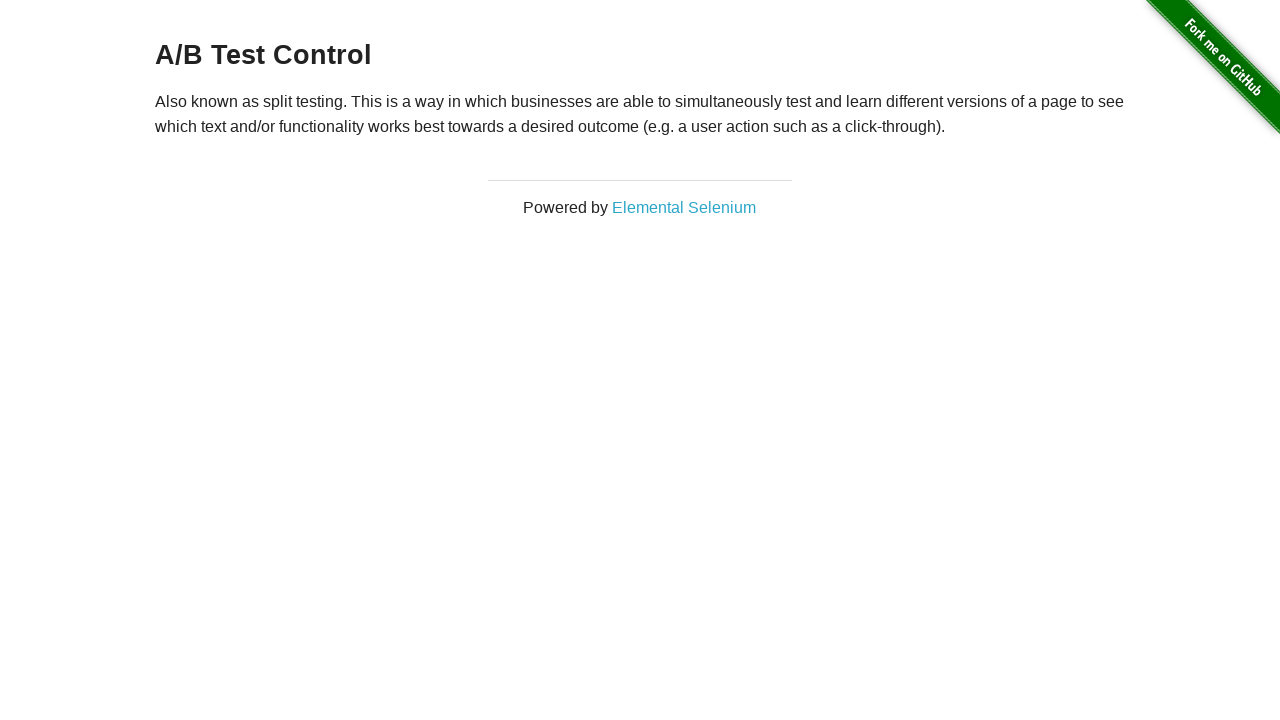

Retrieved heading text to verify initial A/B test group
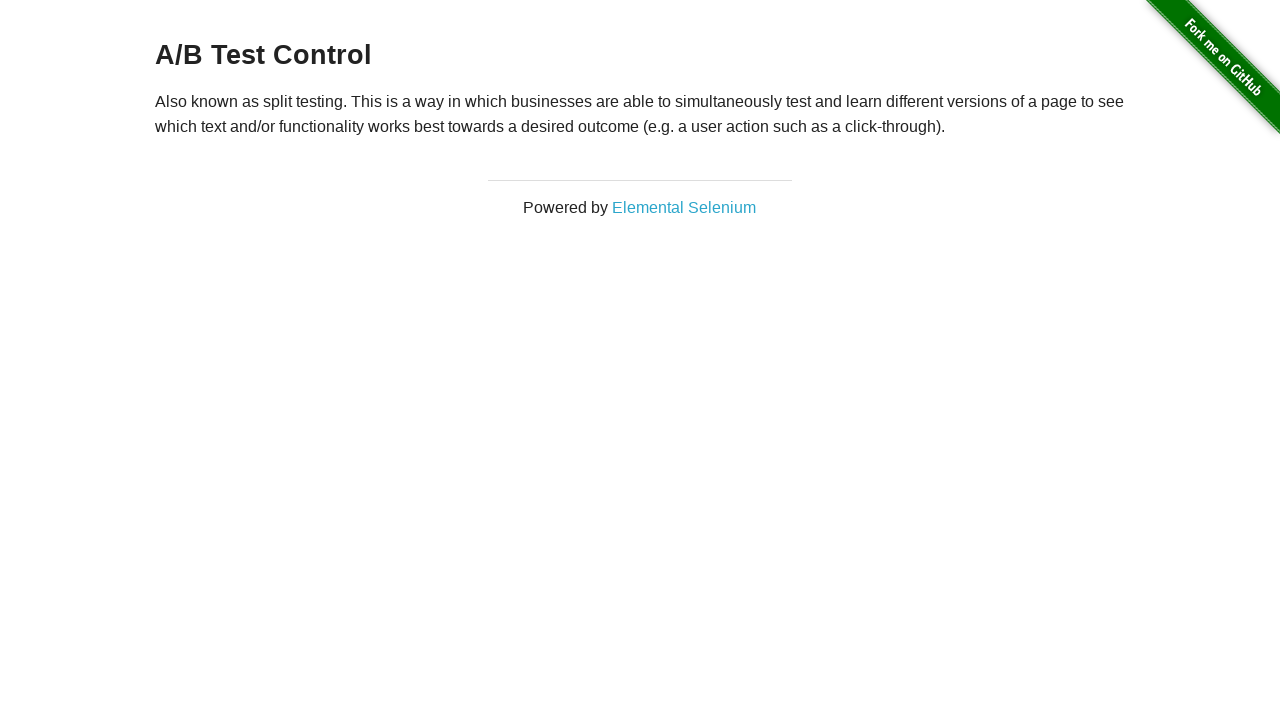

Verified heading starts with 'A/B Test' - confirmed in A/B test group initially
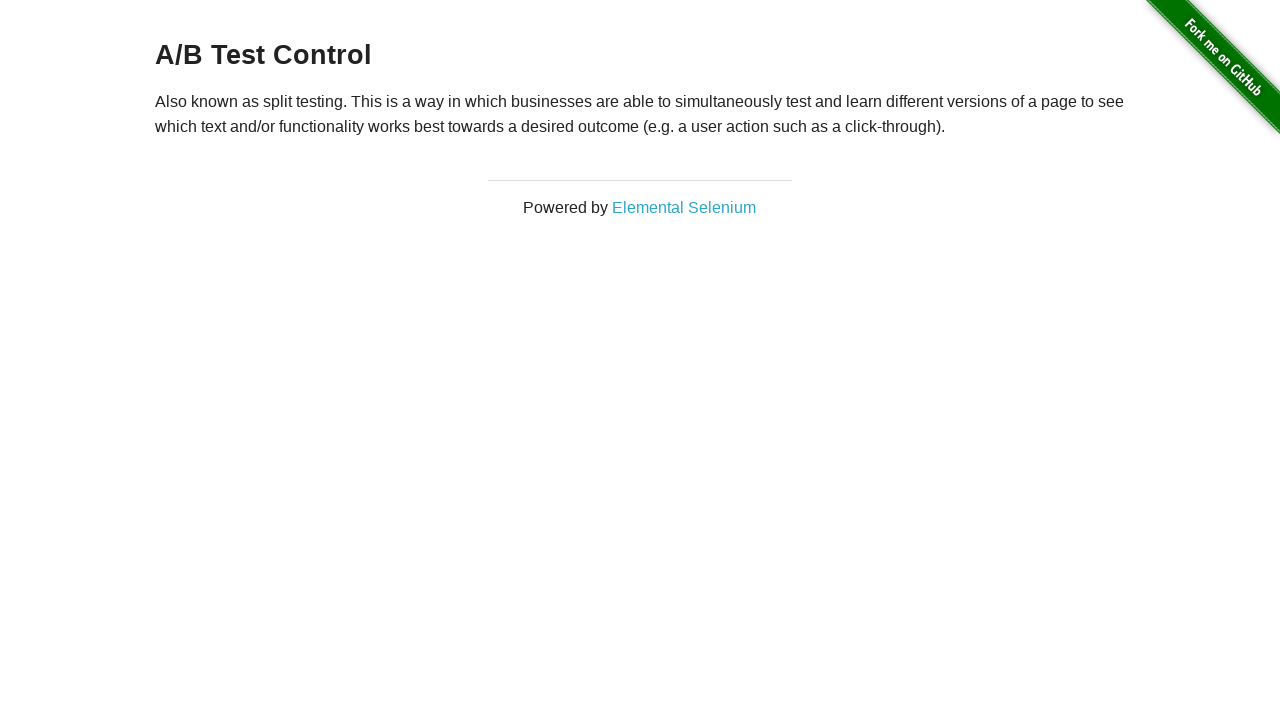

Added optimizelyOptOut cookie to context
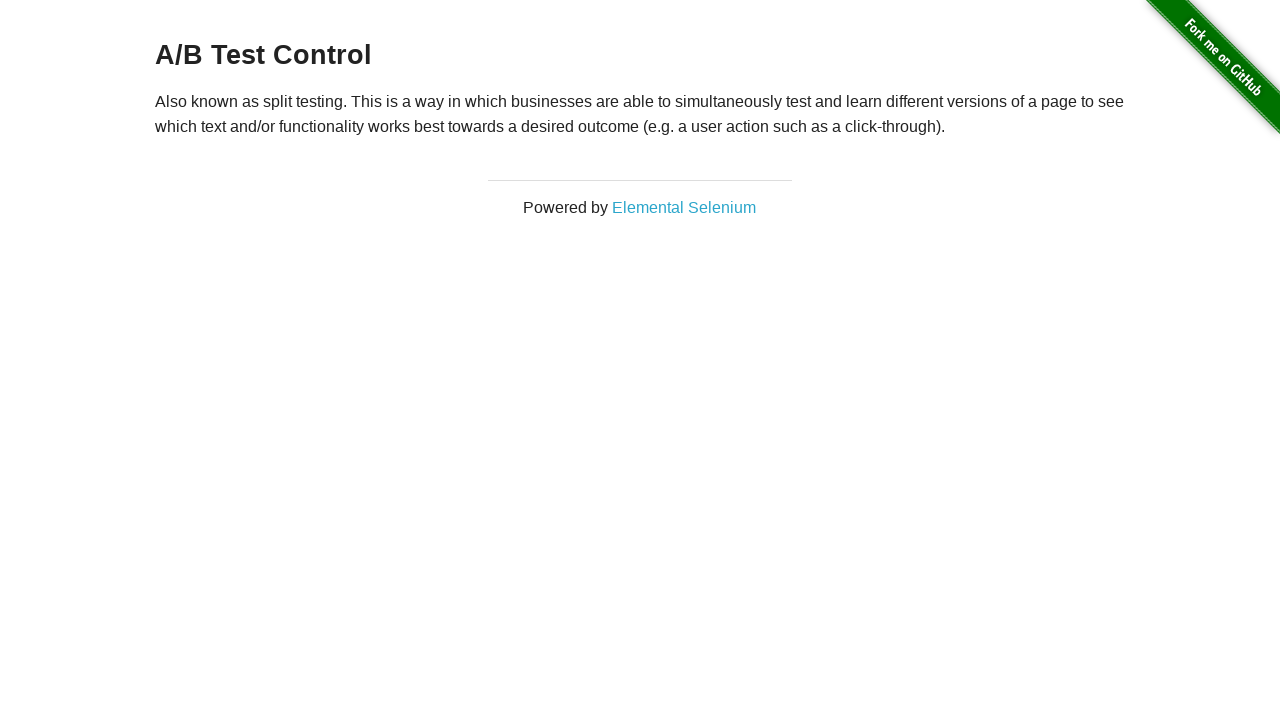

Reloaded page to apply opt-out cookie
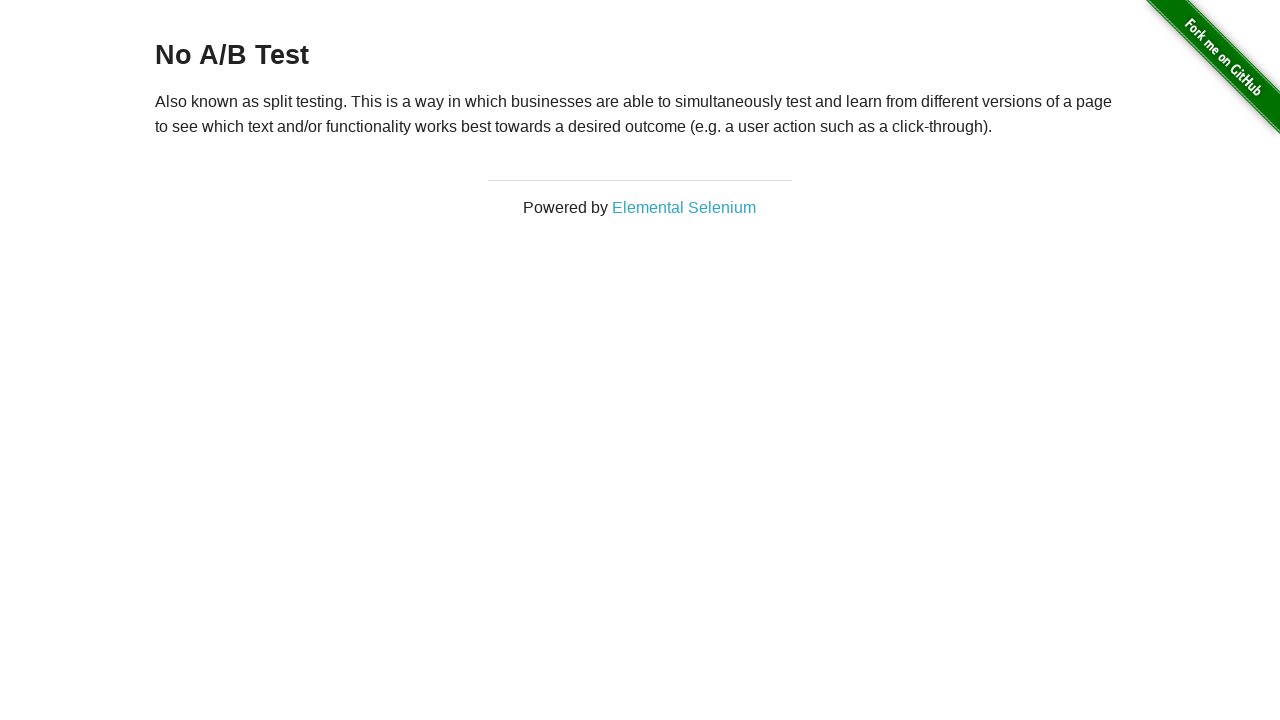

Retrieved heading text after page reload to verify opt-out effect
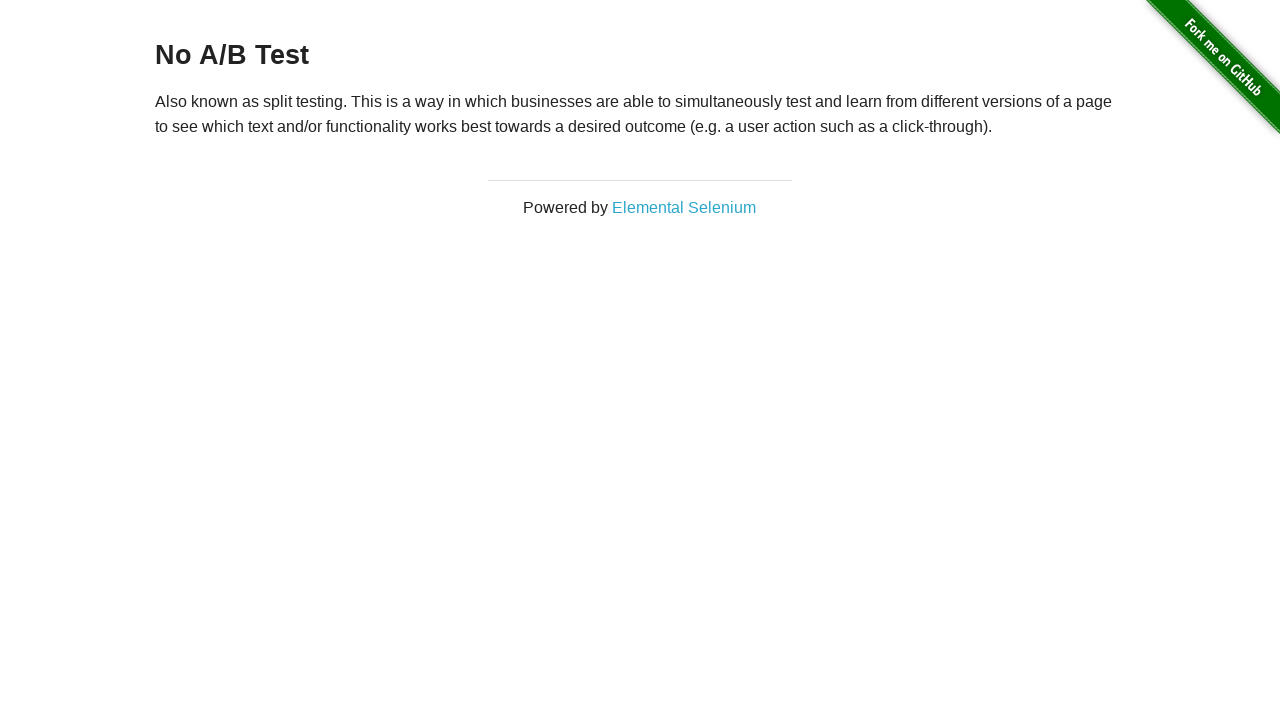

Verified heading starts with 'No A/B Test' - confirmed opt-out cookie successfully prevents A/B test assignment
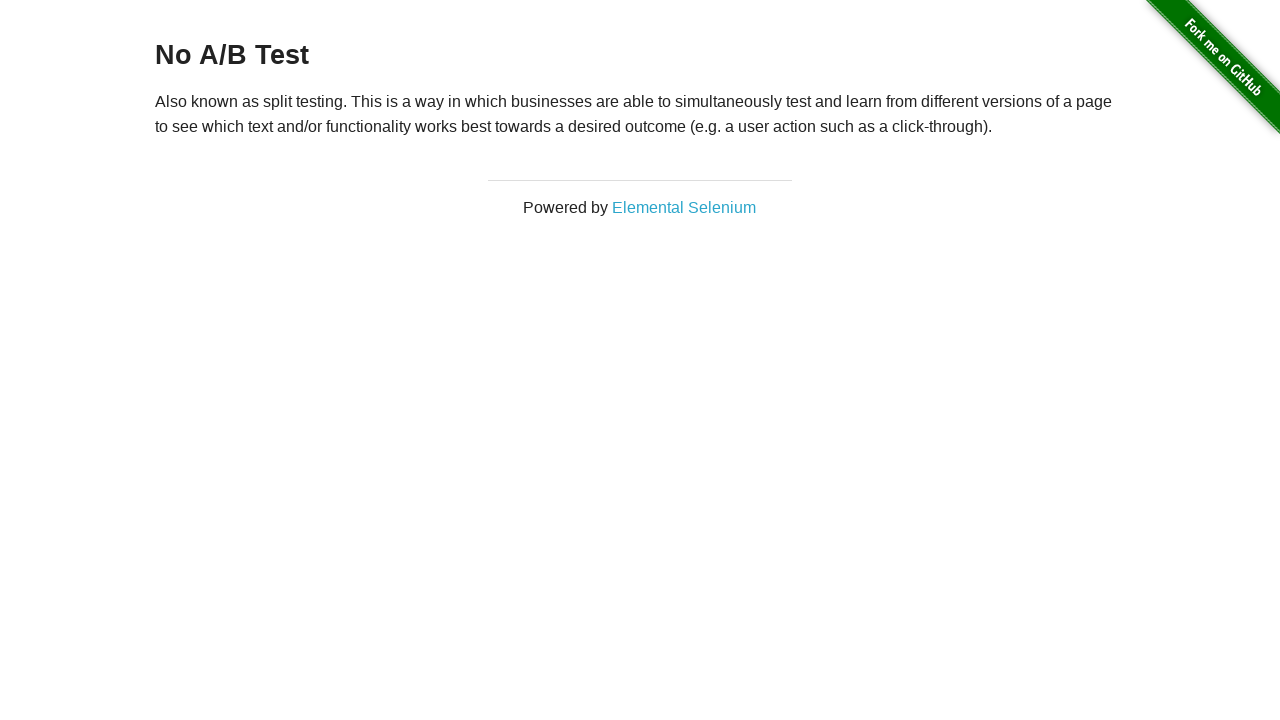

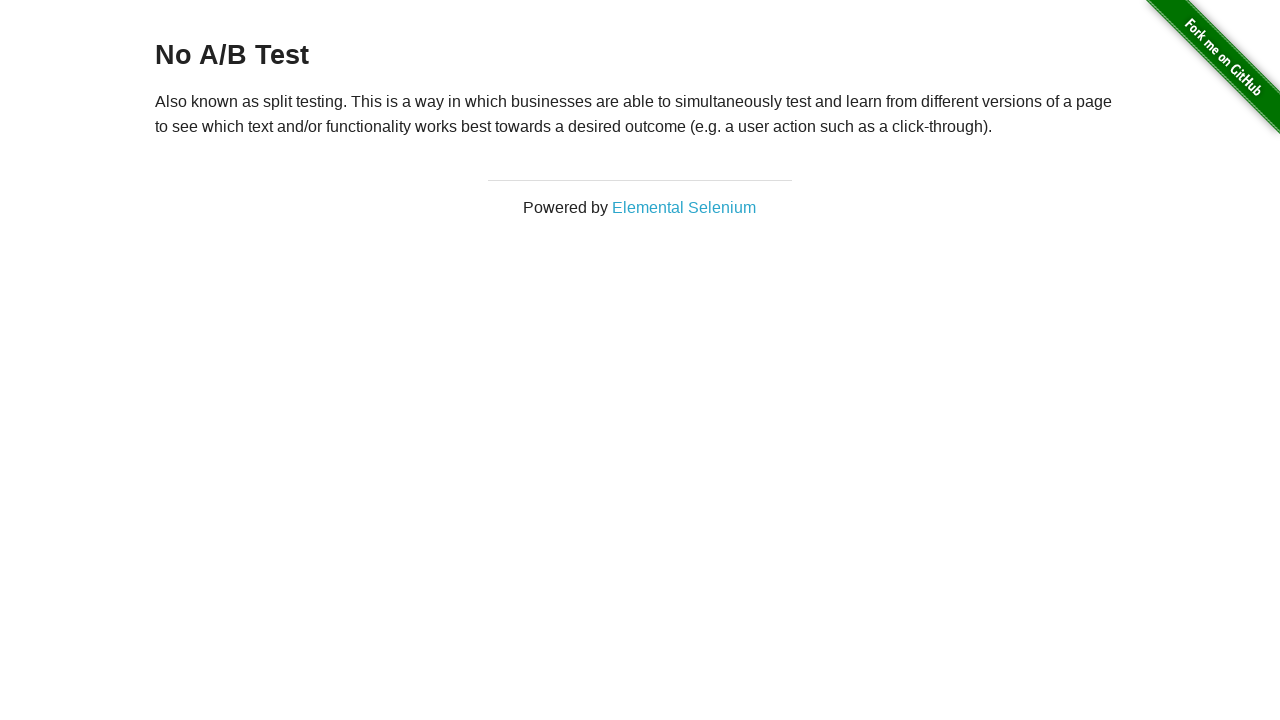